Tests drag and drop functionality by dragging an element from source to target on jQuery UI demo page

Starting URL: http://jqueryui.com/droppable/

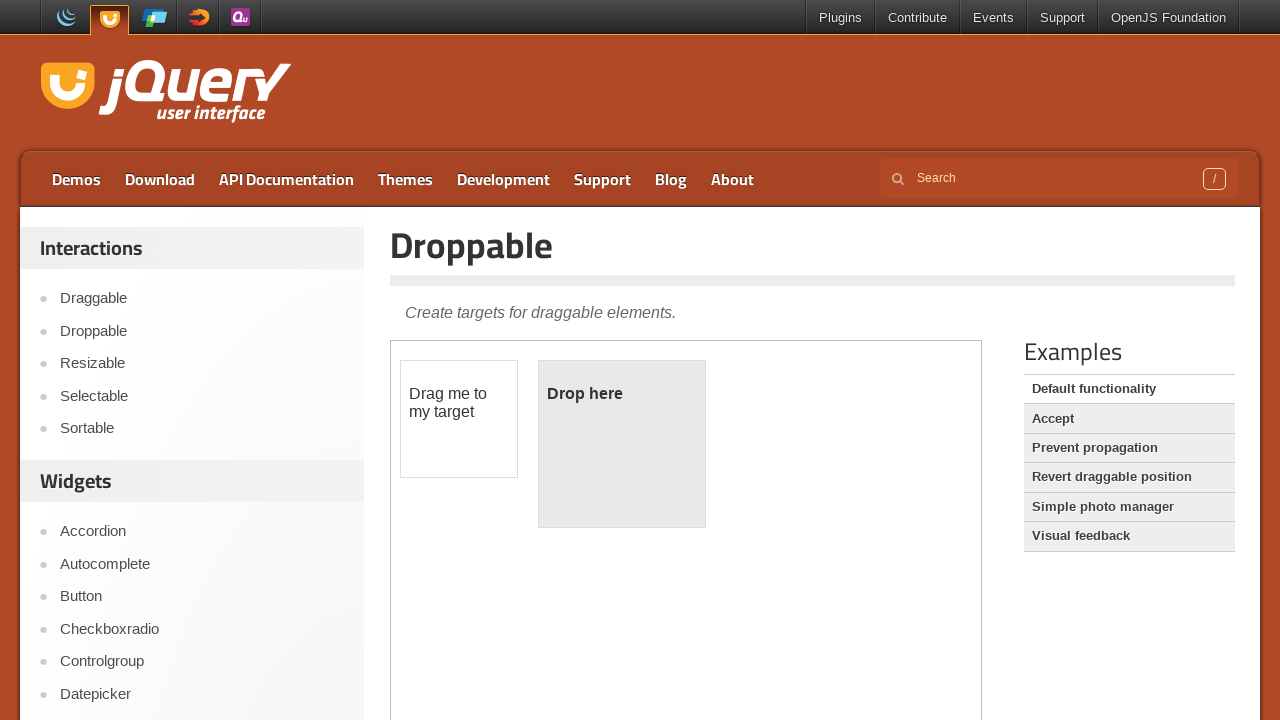

Located the iframe containing the drag and drop demo
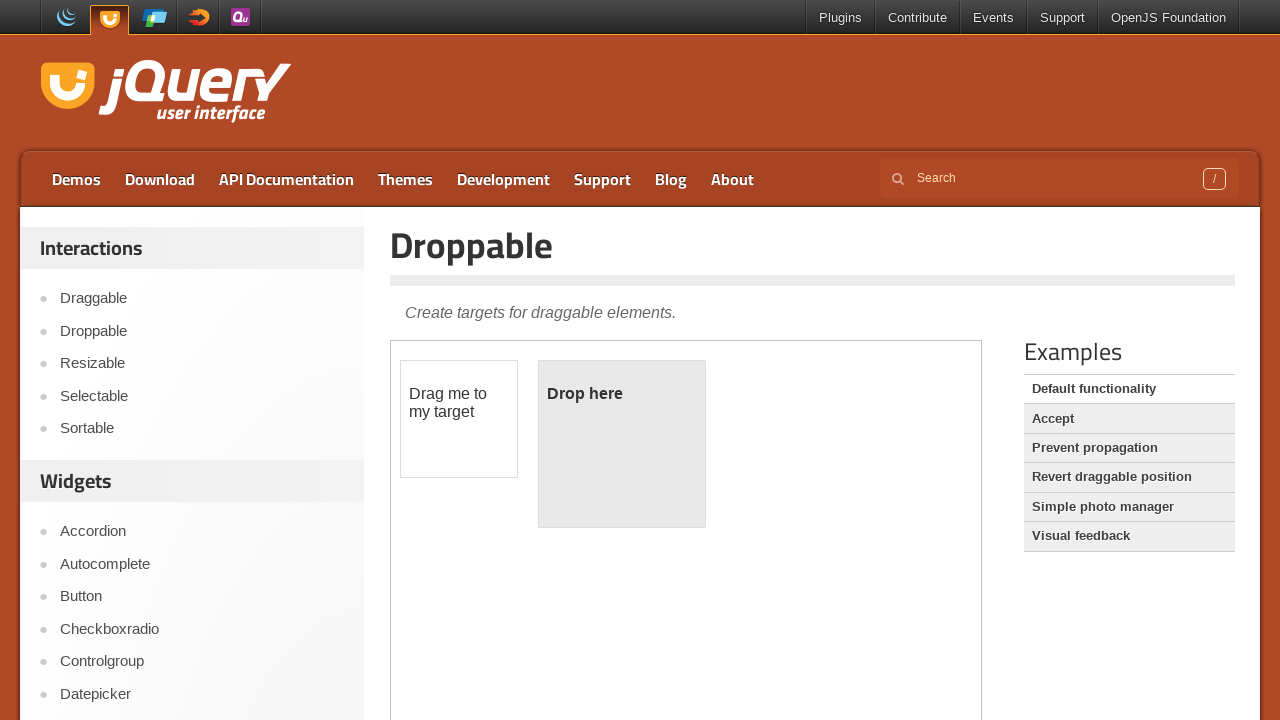

Located the draggable element with ID 'draggable'
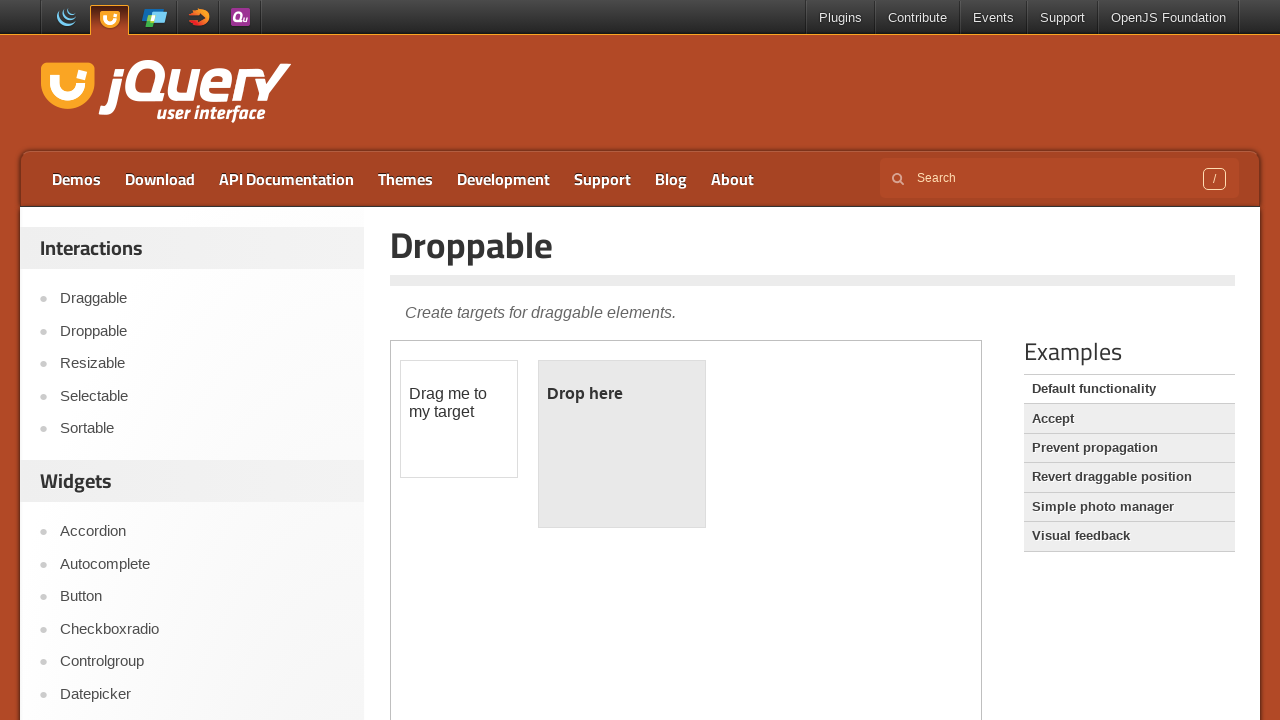

Located the droppable target element with ID 'droppable'
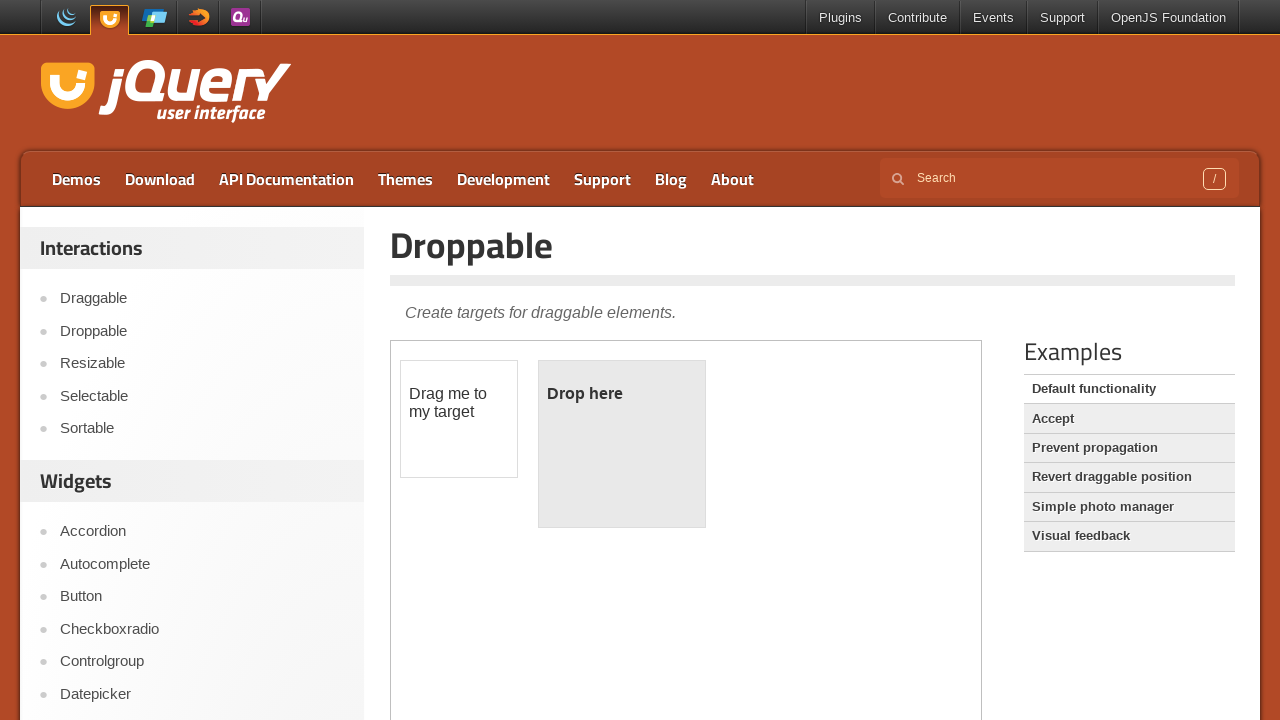

Dragged the draggable element to the droppable target at (622, 444)
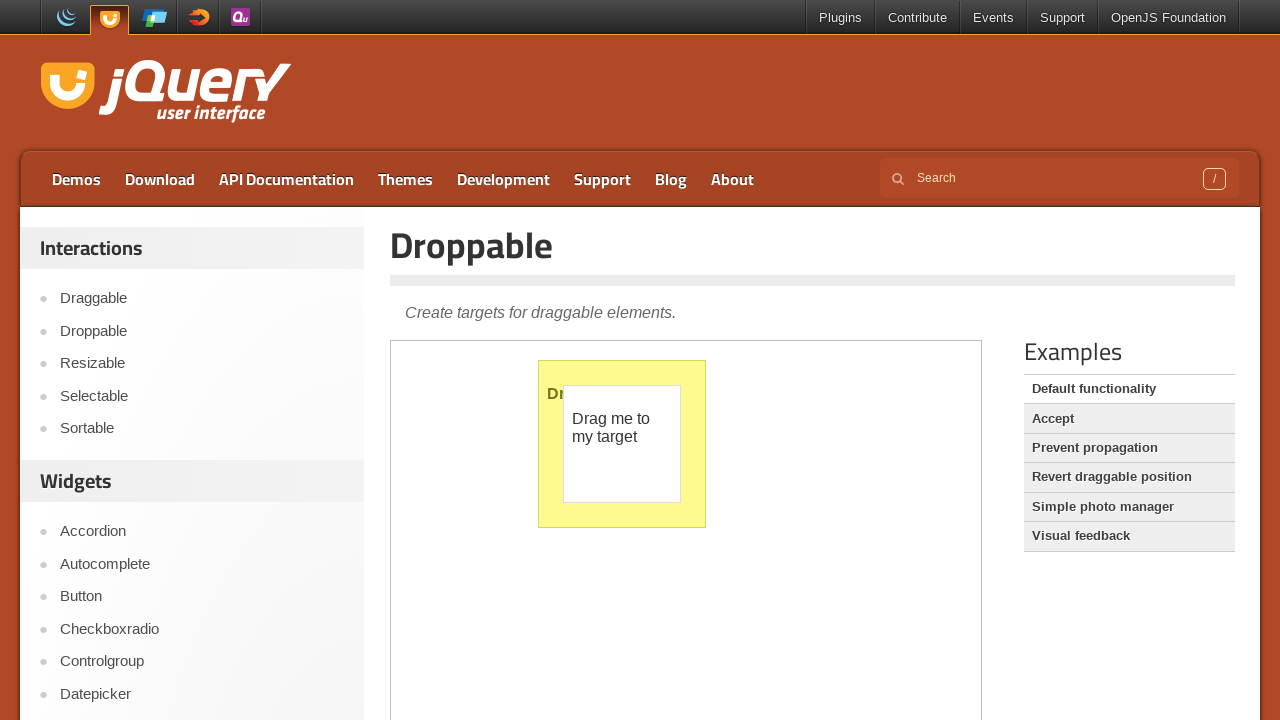

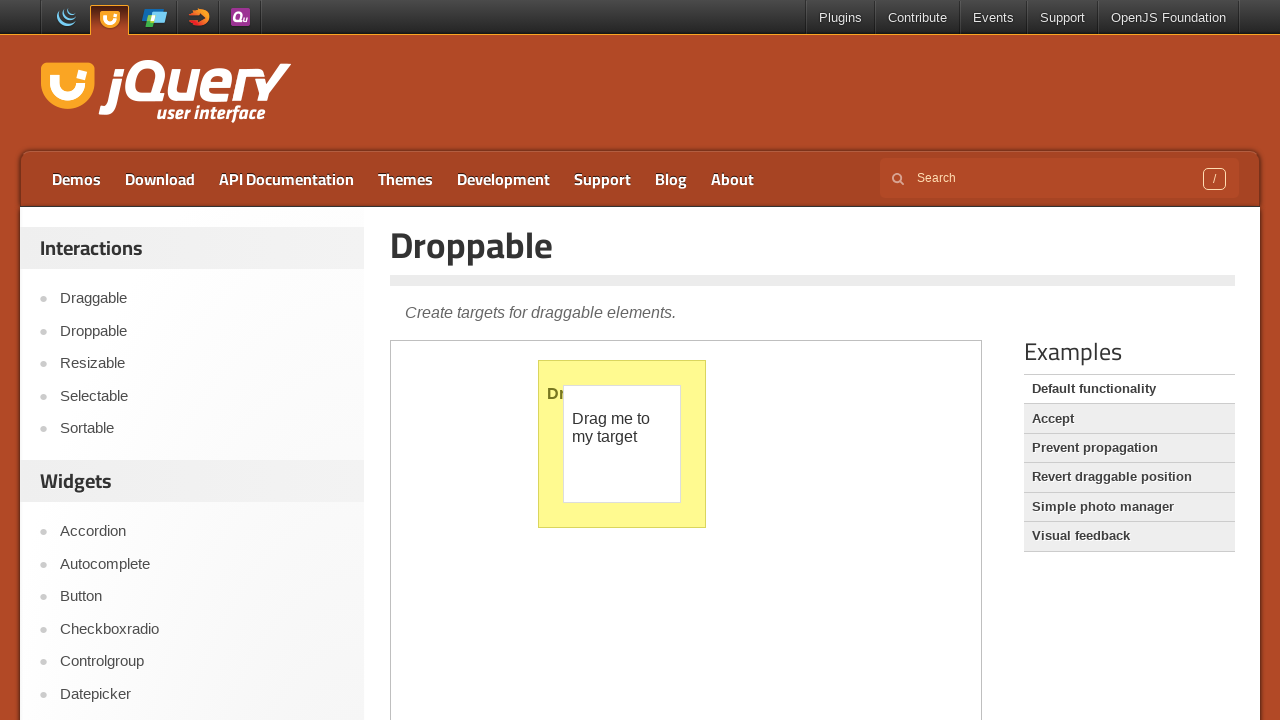